Tests navigating between All, Active, and Completed filters

Starting URL: https://demo.playwright.dev/todomvc

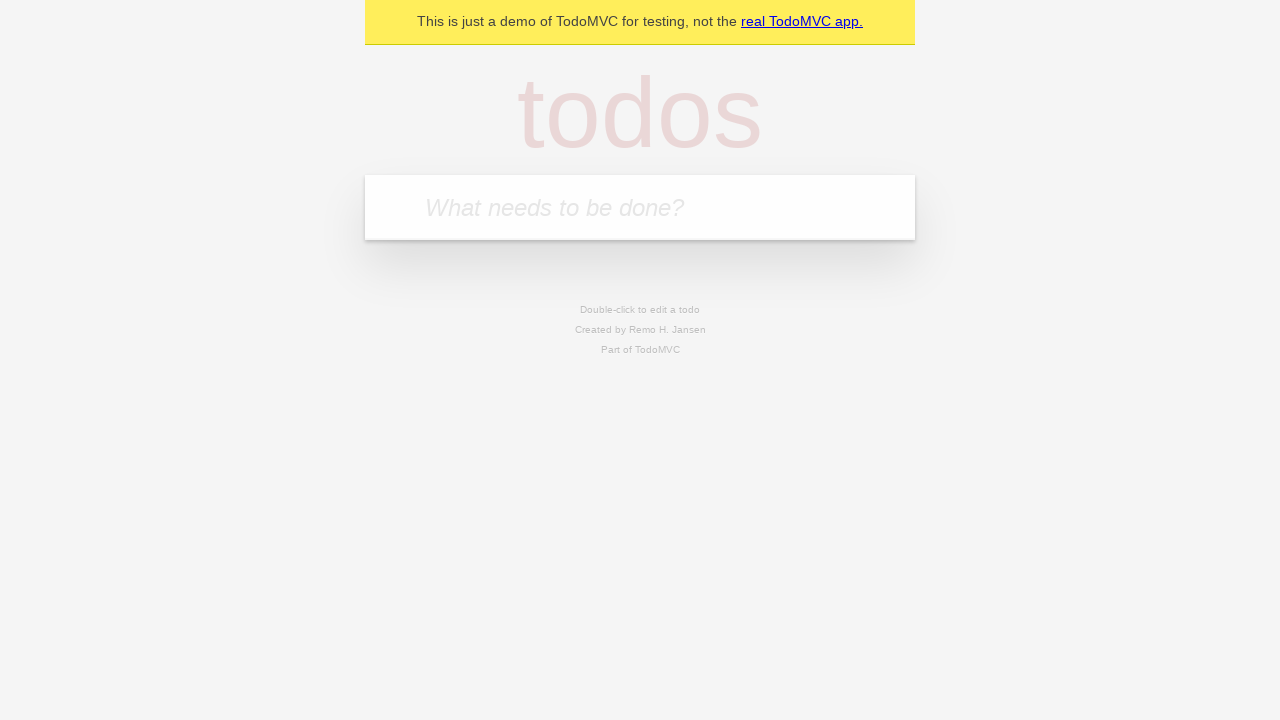

Filled todo input with 'buy some cheese' on internal:attr=[placeholder="What needs to be done?"i]
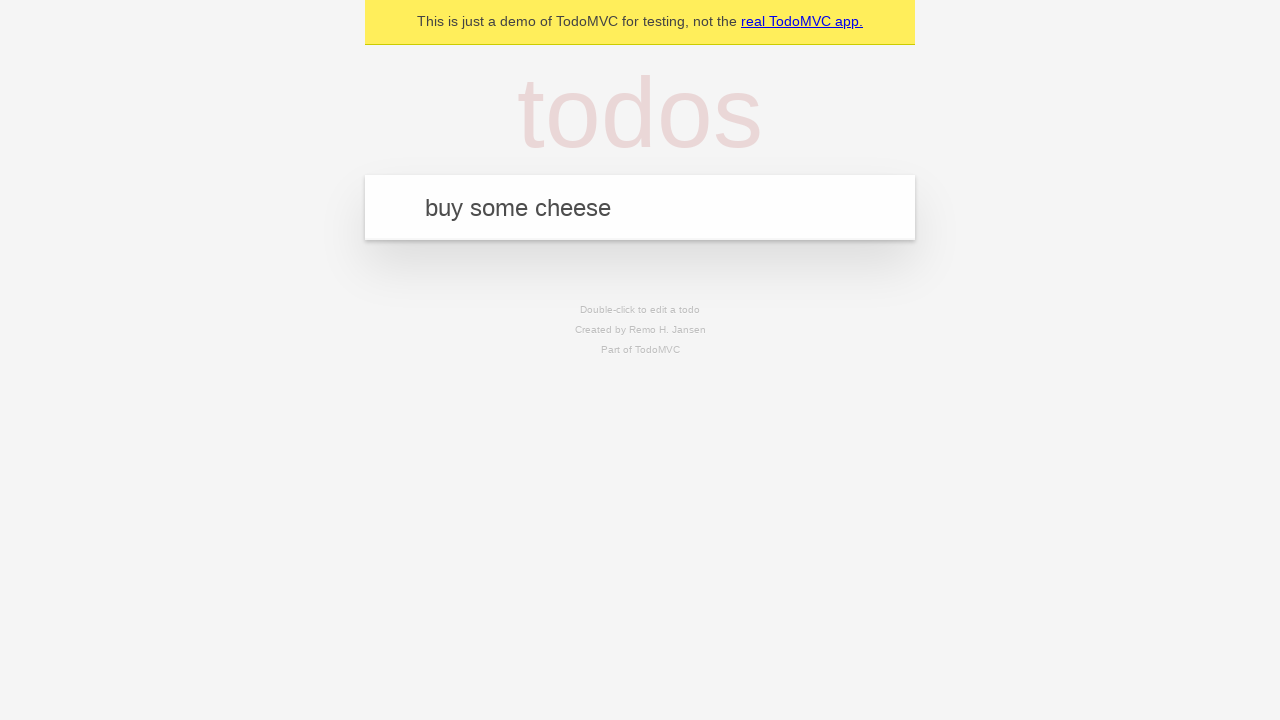

Pressed Enter to create todo 'buy some cheese' on internal:attr=[placeholder="What needs to be done?"i]
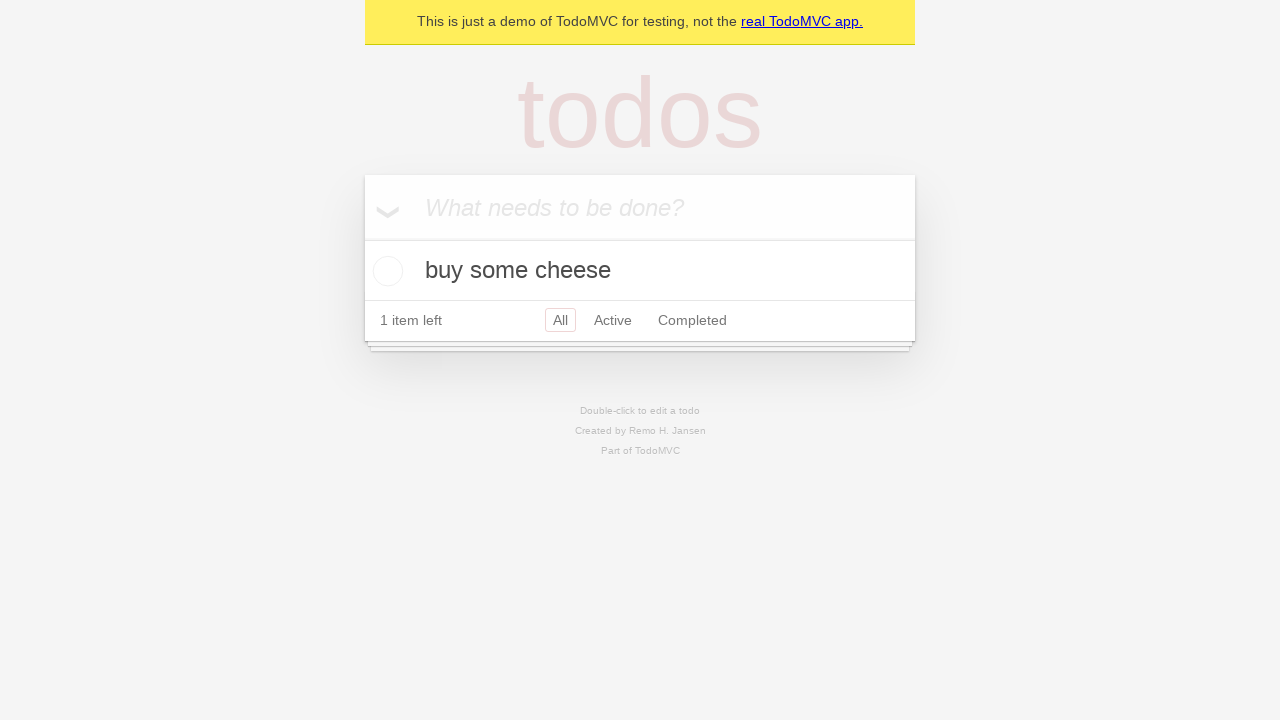

Filled todo input with 'feed the cat' on internal:attr=[placeholder="What needs to be done?"i]
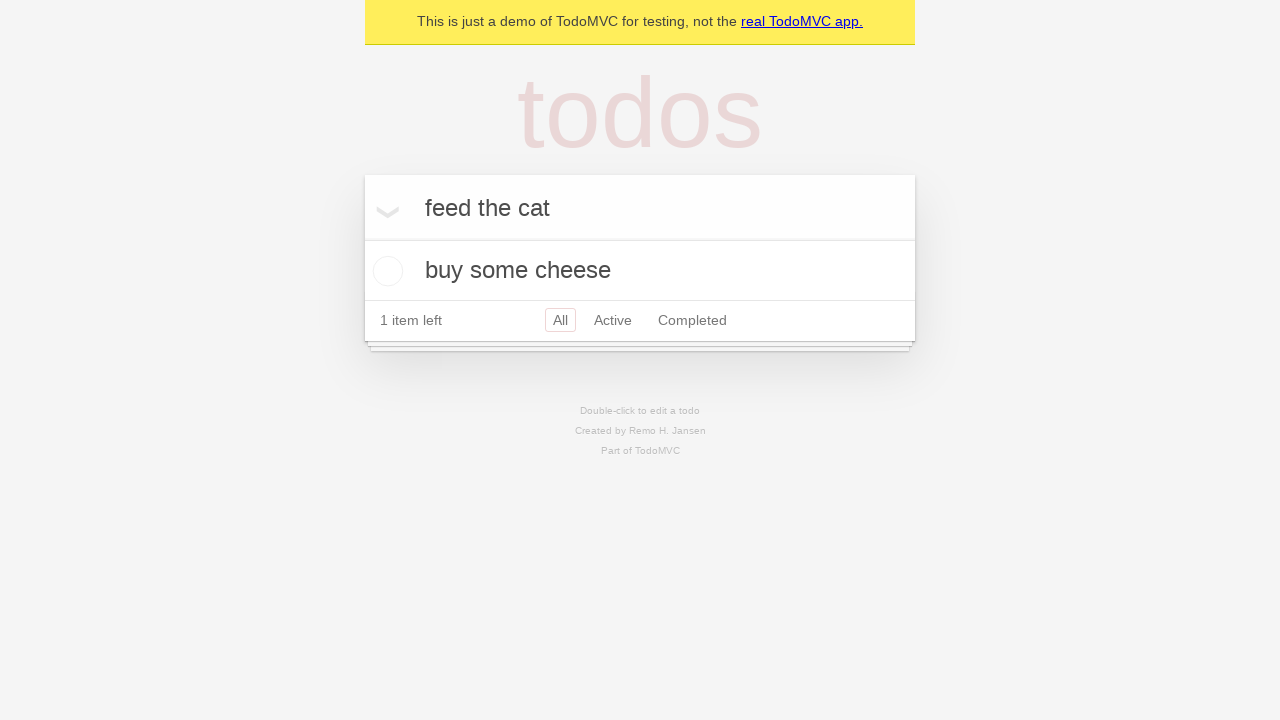

Pressed Enter to create todo 'feed the cat' on internal:attr=[placeholder="What needs to be done?"i]
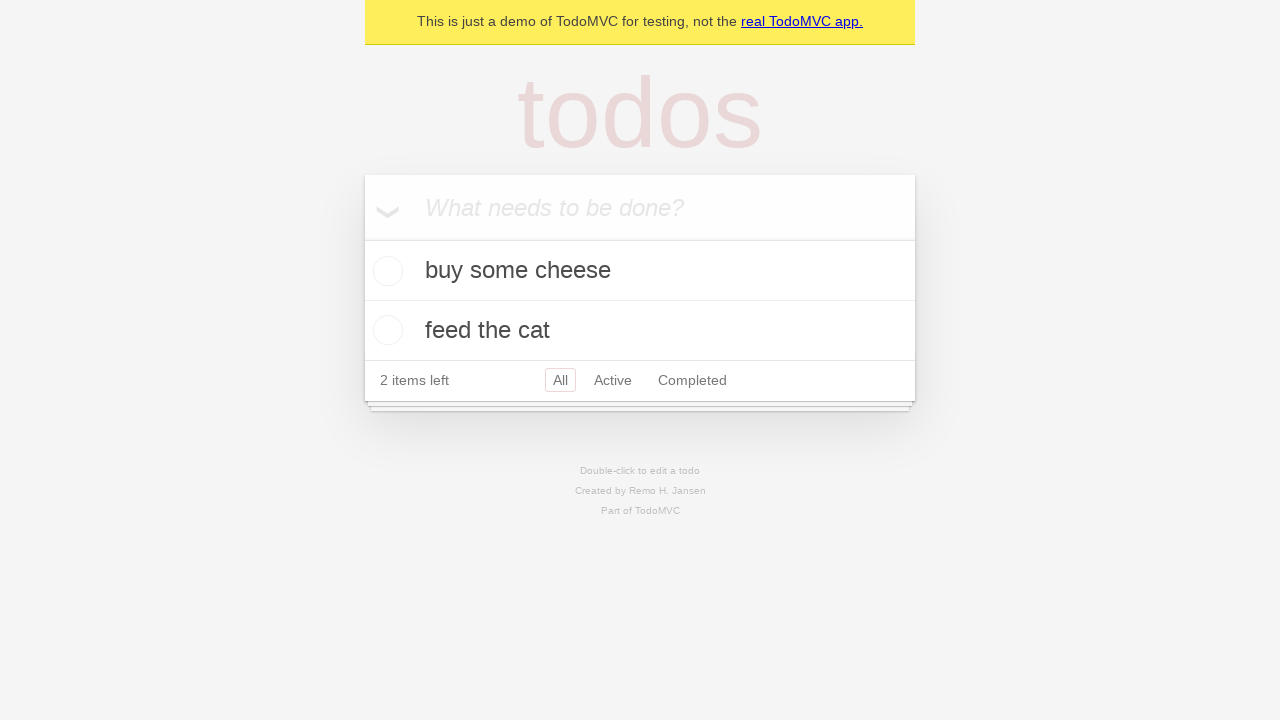

Filled todo input with 'book a doctors appointment' on internal:attr=[placeholder="What needs to be done?"i]
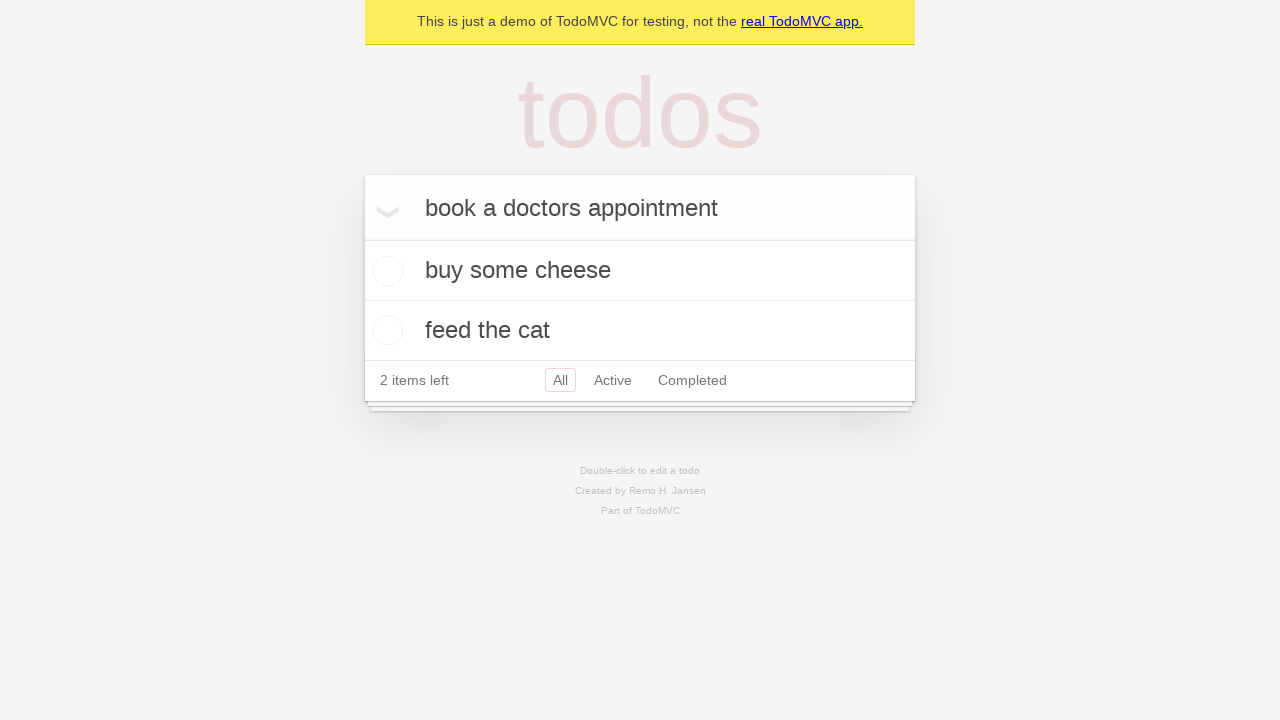

Pressed Enter to create todo 'book a doctors appointment' on internal:attr=[placeholder="What needs to be done?"i]
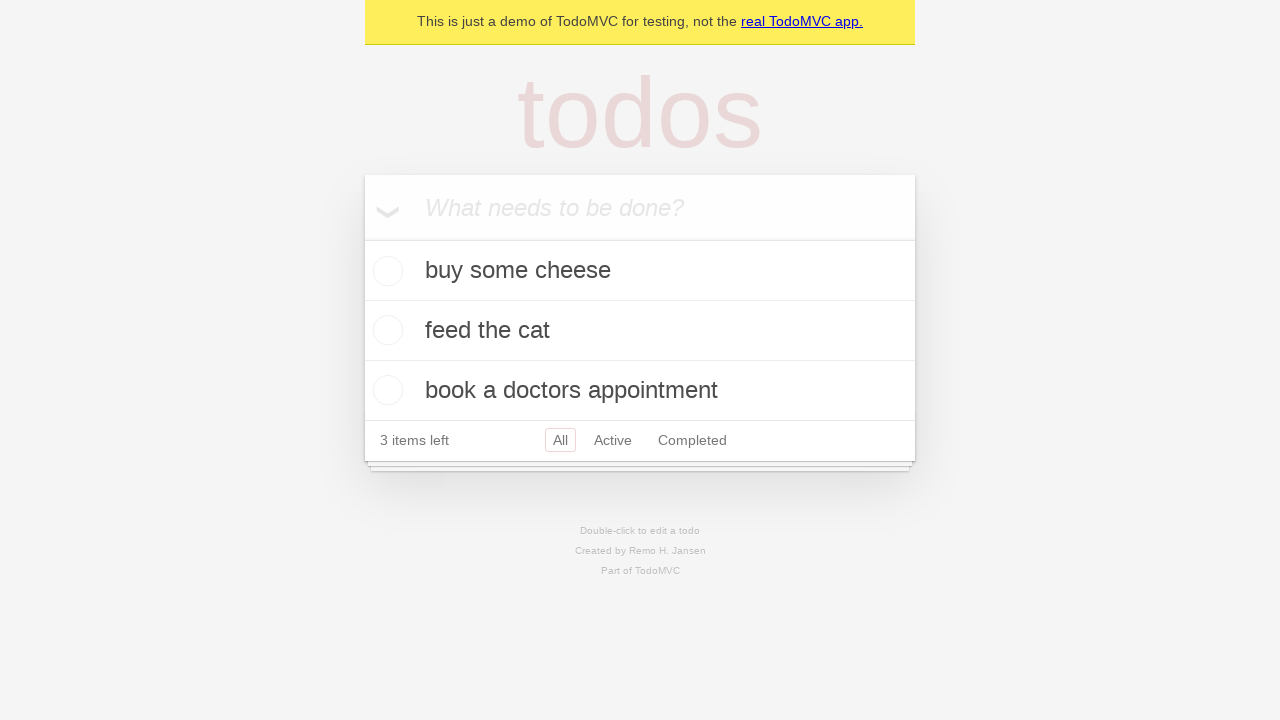

Checked the second todo item at (385, 330) on internal:testid=[data-testid="todo-item"s] >> nth=1 >> internal:role=checkbox
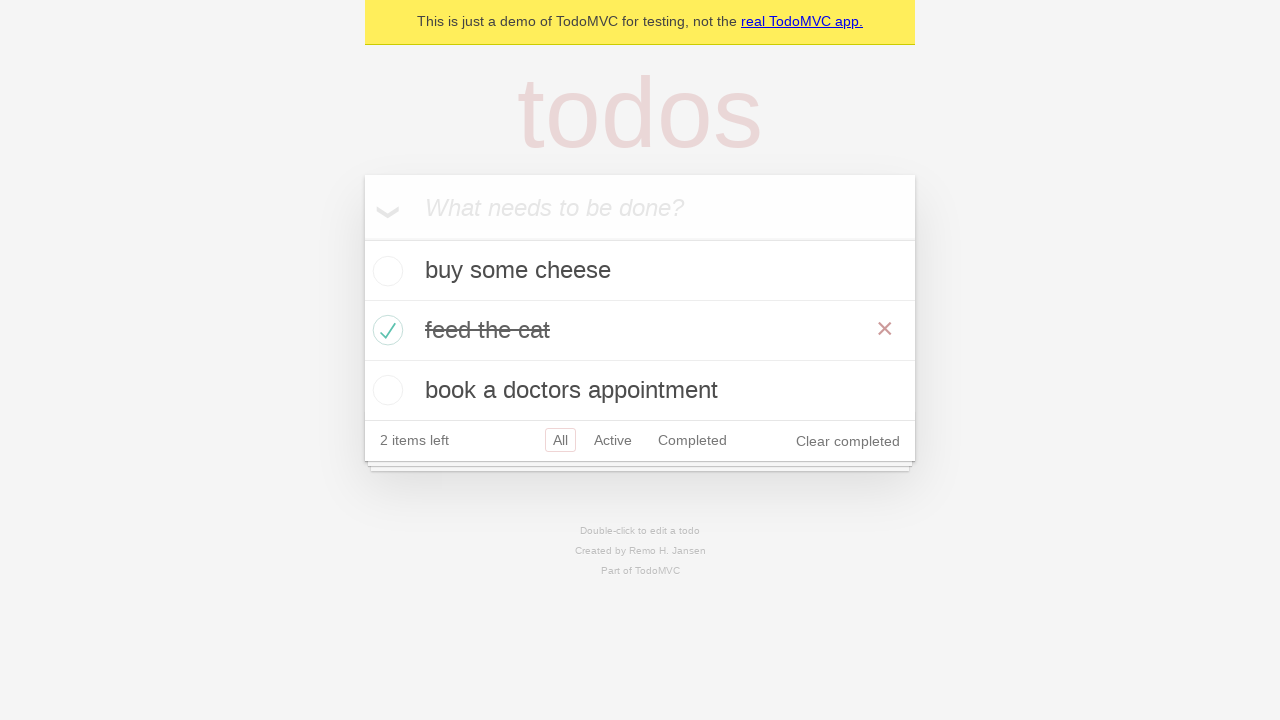

Clicked Active filter at (613, 440) on internal:role=link[name="Active"i]
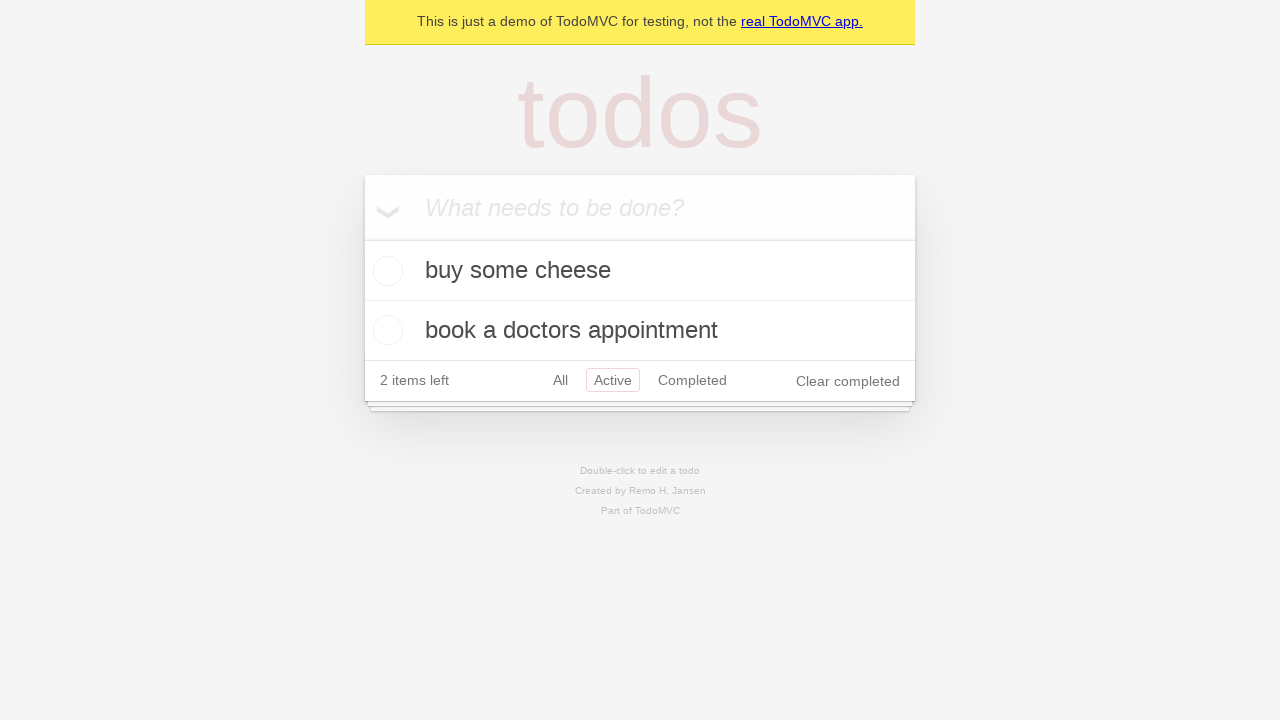

Clicked Completed filter at (692, 380) on internal:role=link[name="Completed"i]
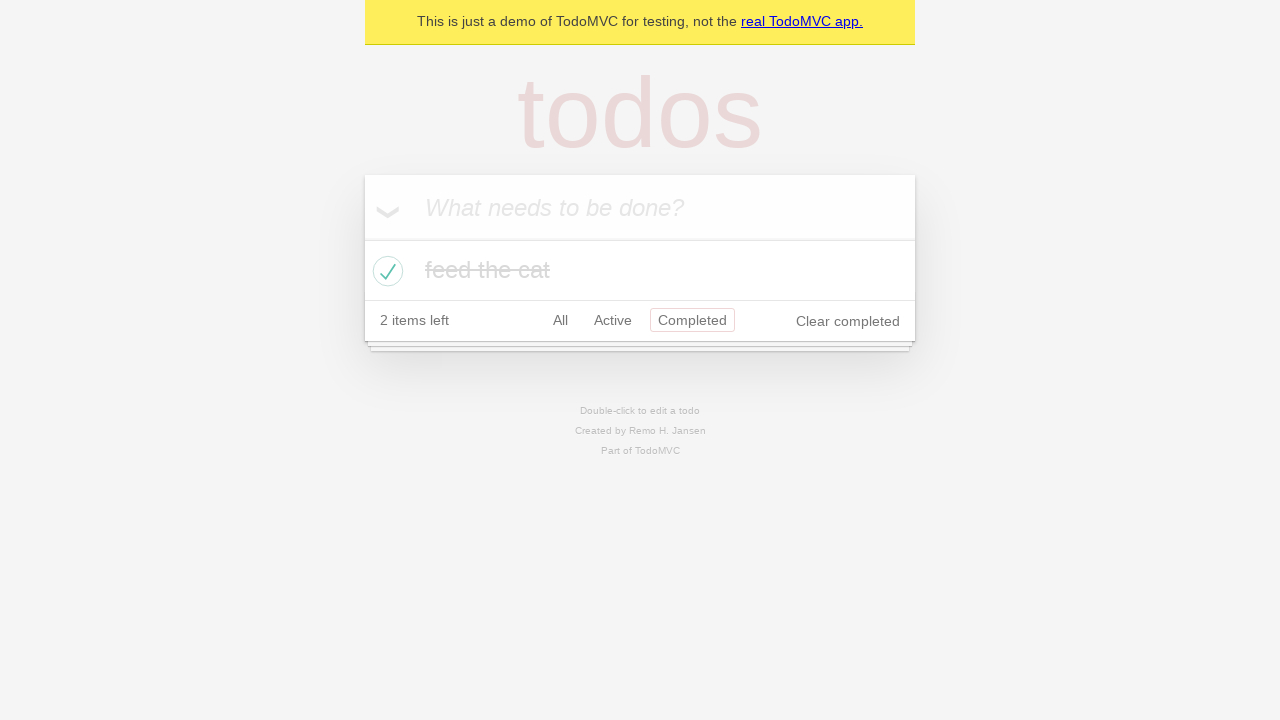

Clicked All filter at (560, 320) on internal:role=link[name="All"i]
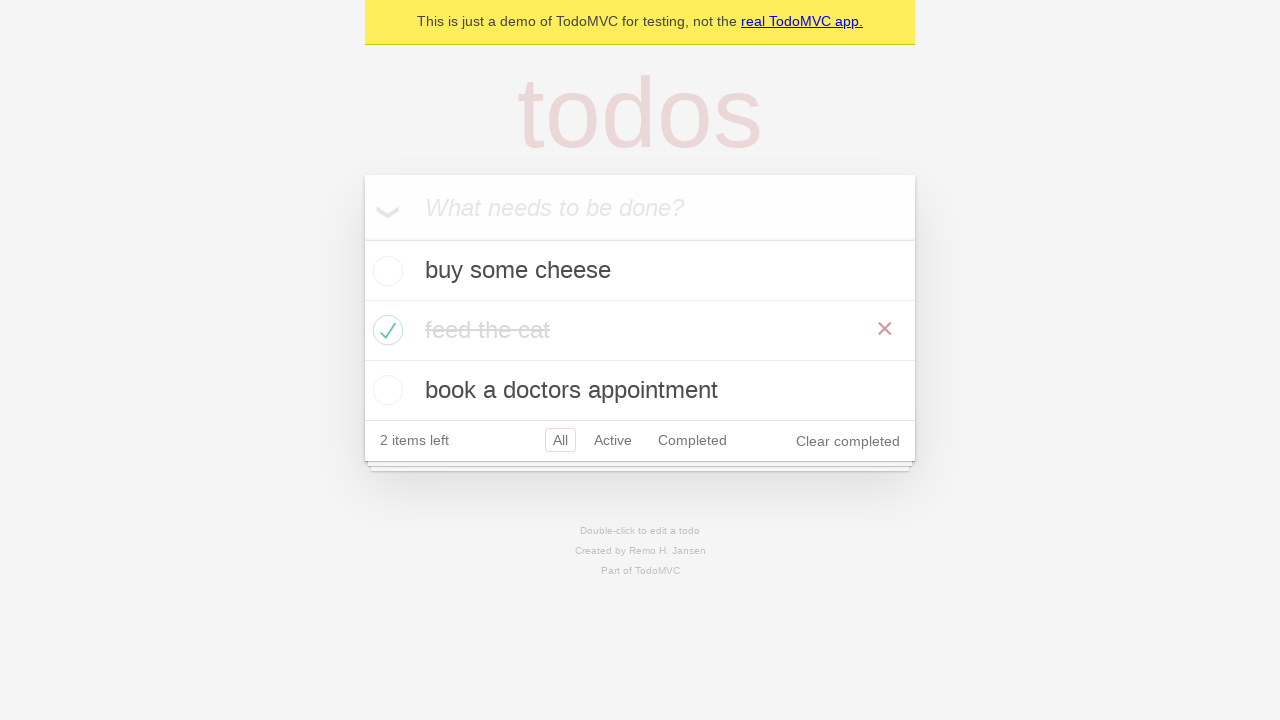

All todo items loaded after filter navigation
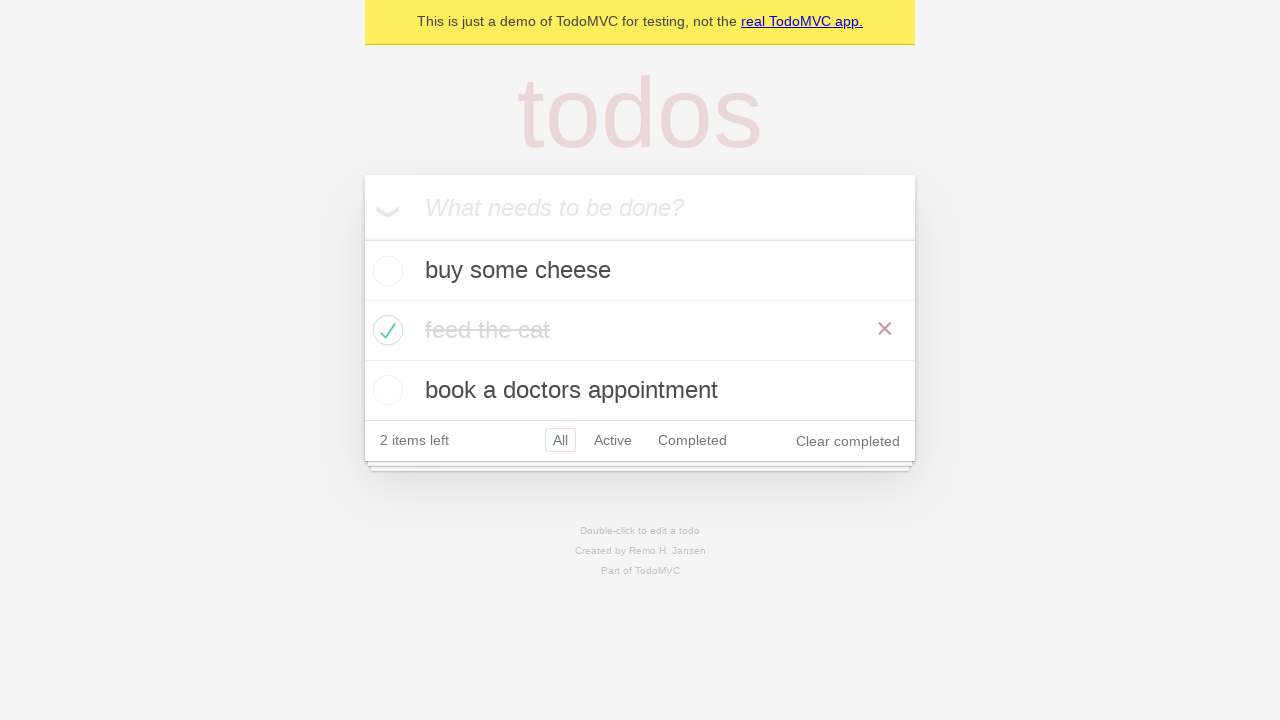

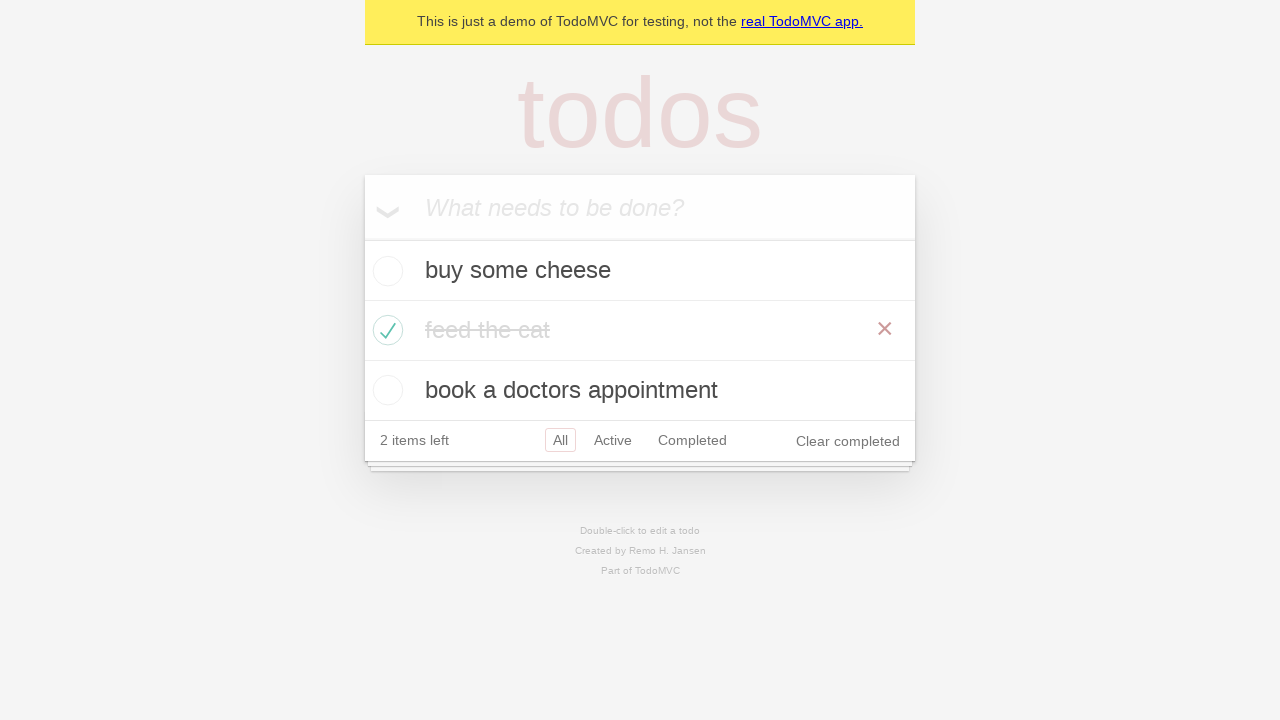